Fills out a form with various personal and professional information fields, then submits the form

Starting URL: https://bonigarcia.dev/selenium-webdriver-java/data-types.html

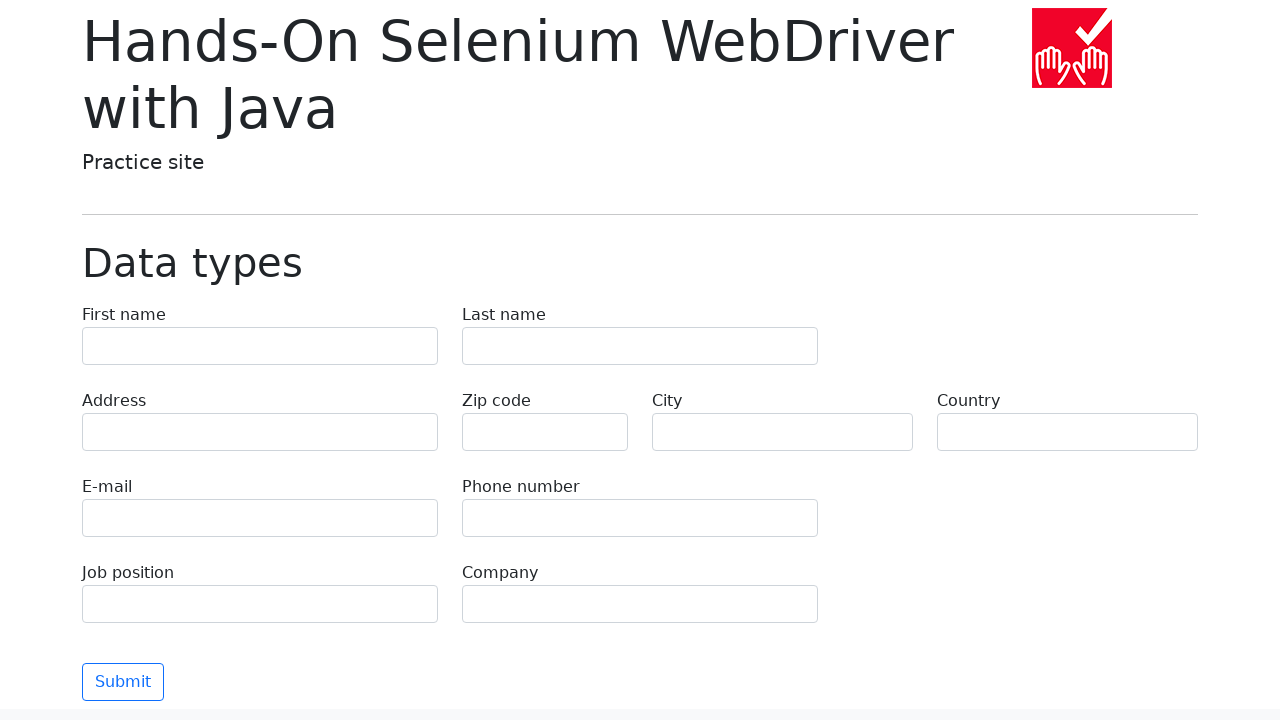

Filled first name field with 'John' on input[name="first-name"]
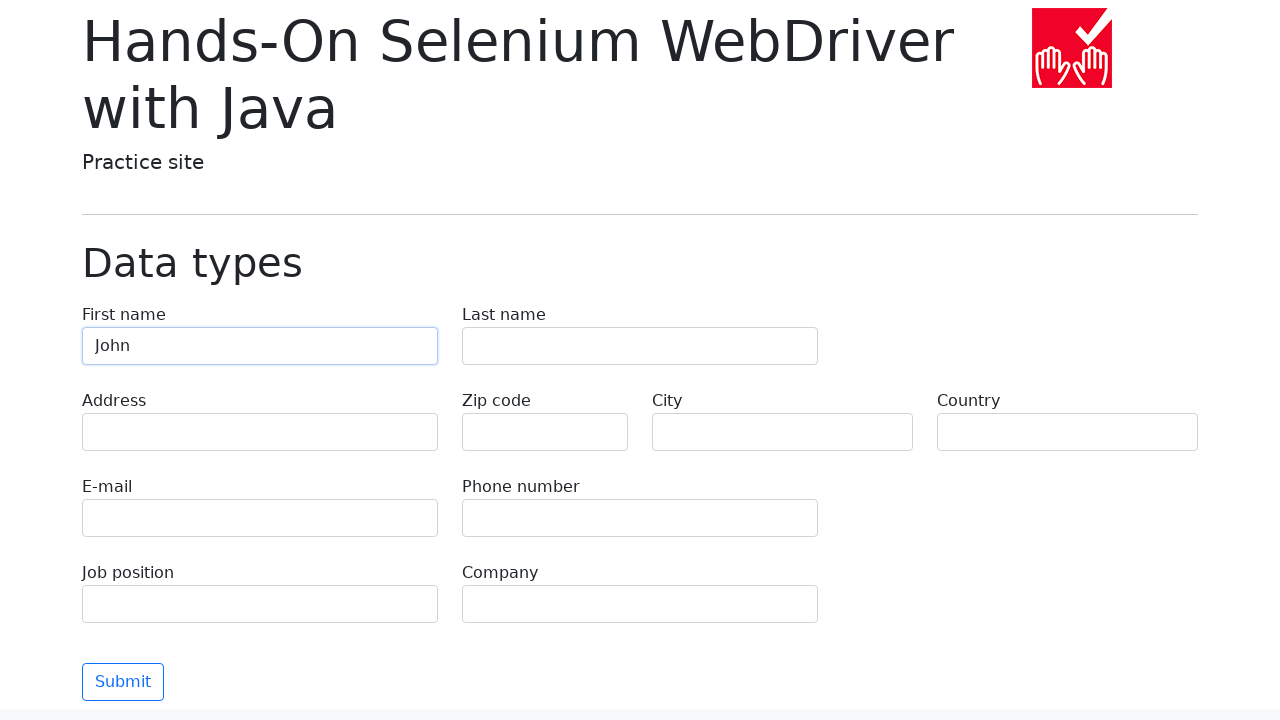

Filled last name field with 'Smith' on input[name="last-name"]
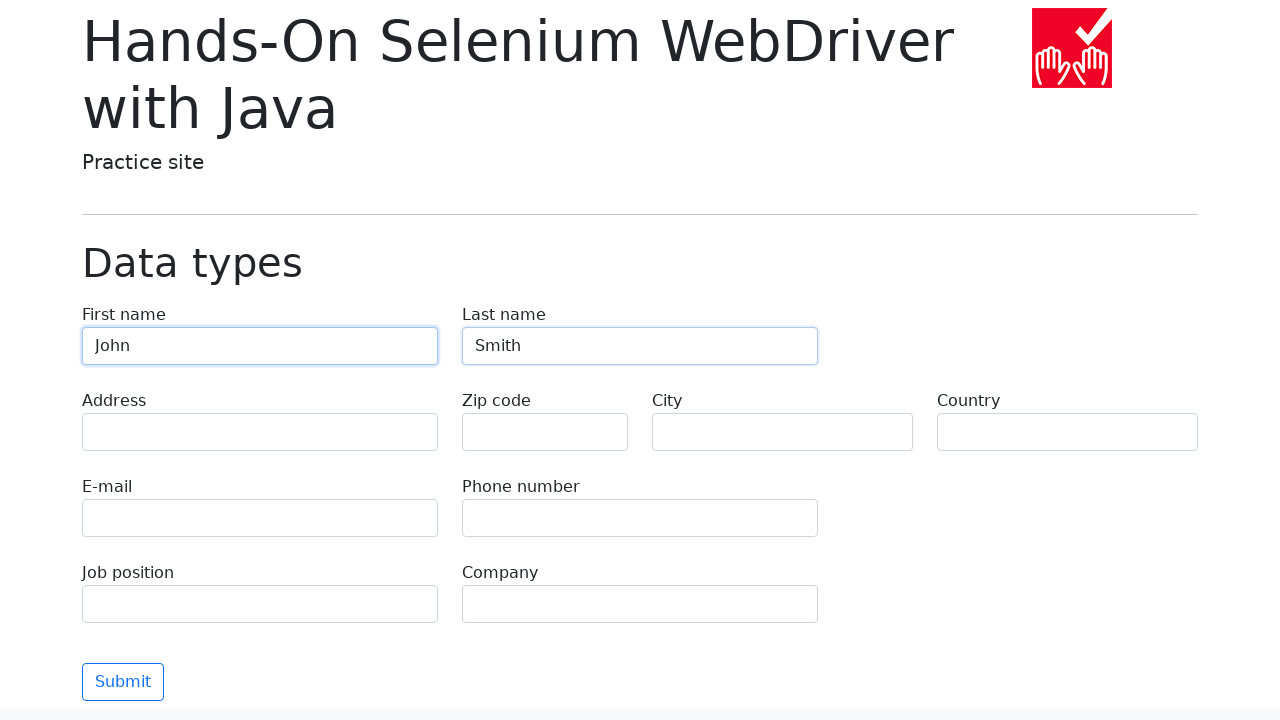

Filled address field with '123 Main Street' on input[name="address"]
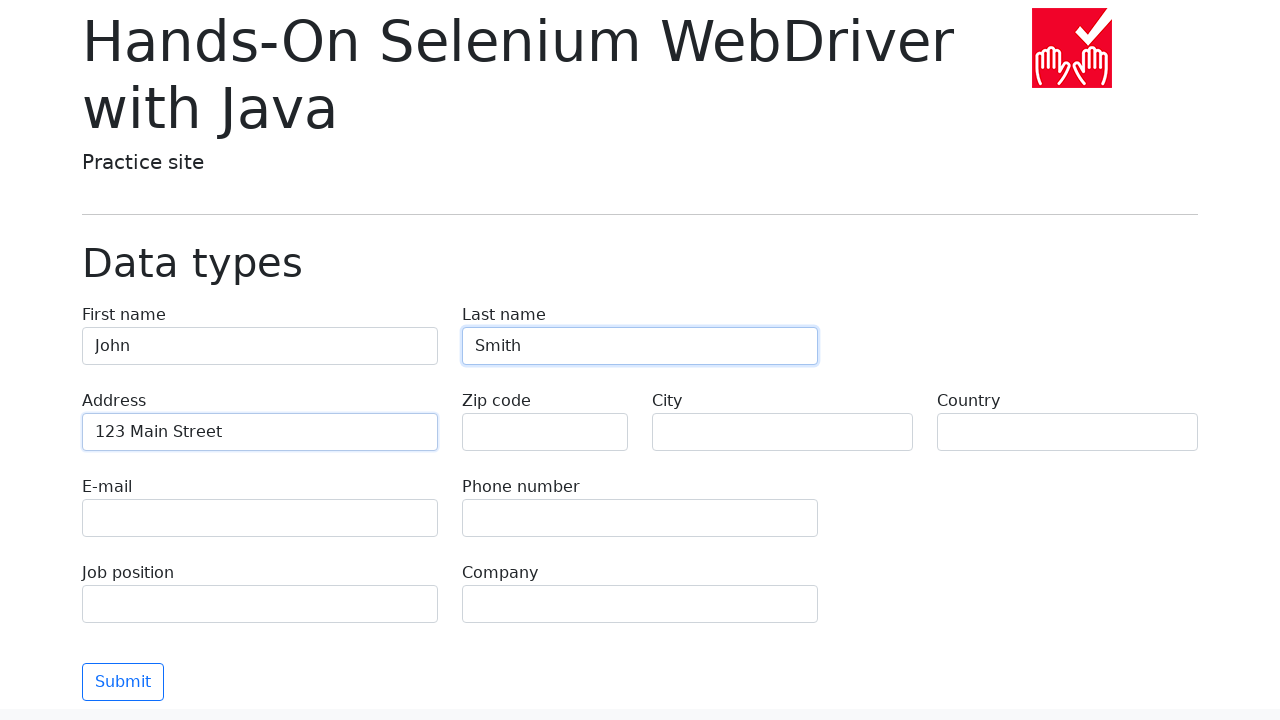

Left zip code field empty on input[name="zip-code"]
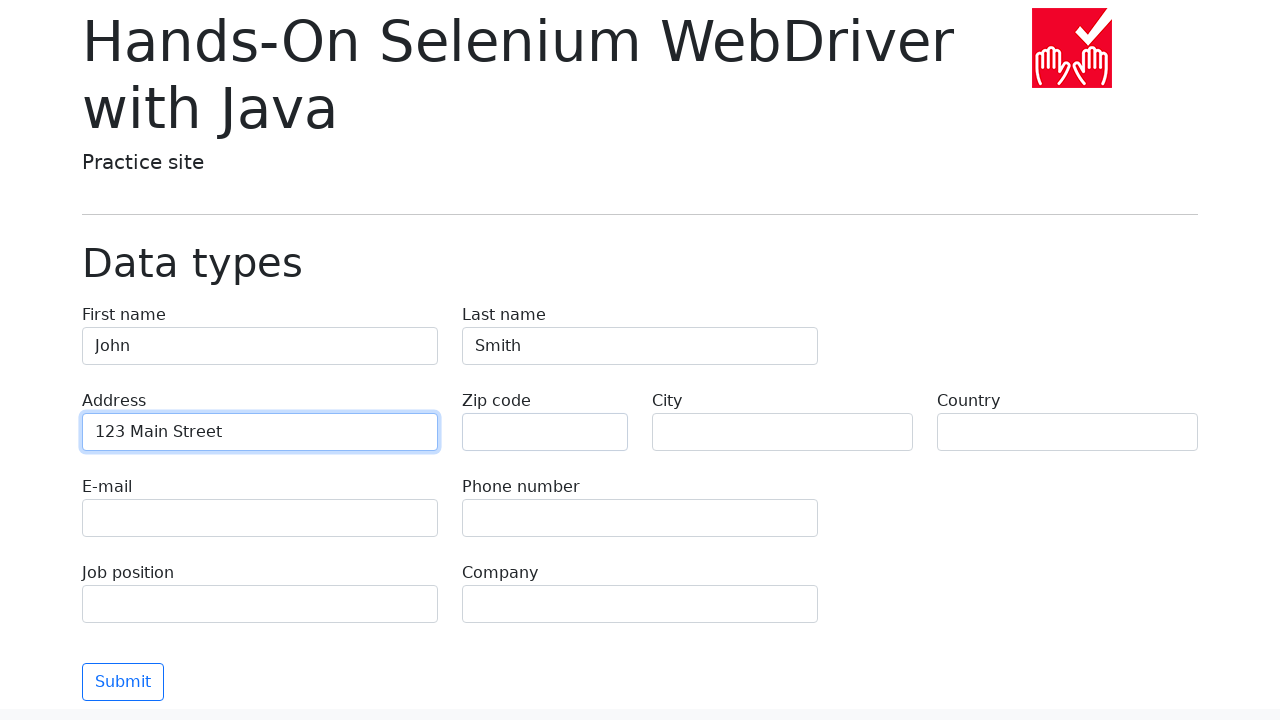

Filled email field with 'john.smith@example.com' on input[name="e-mail"]
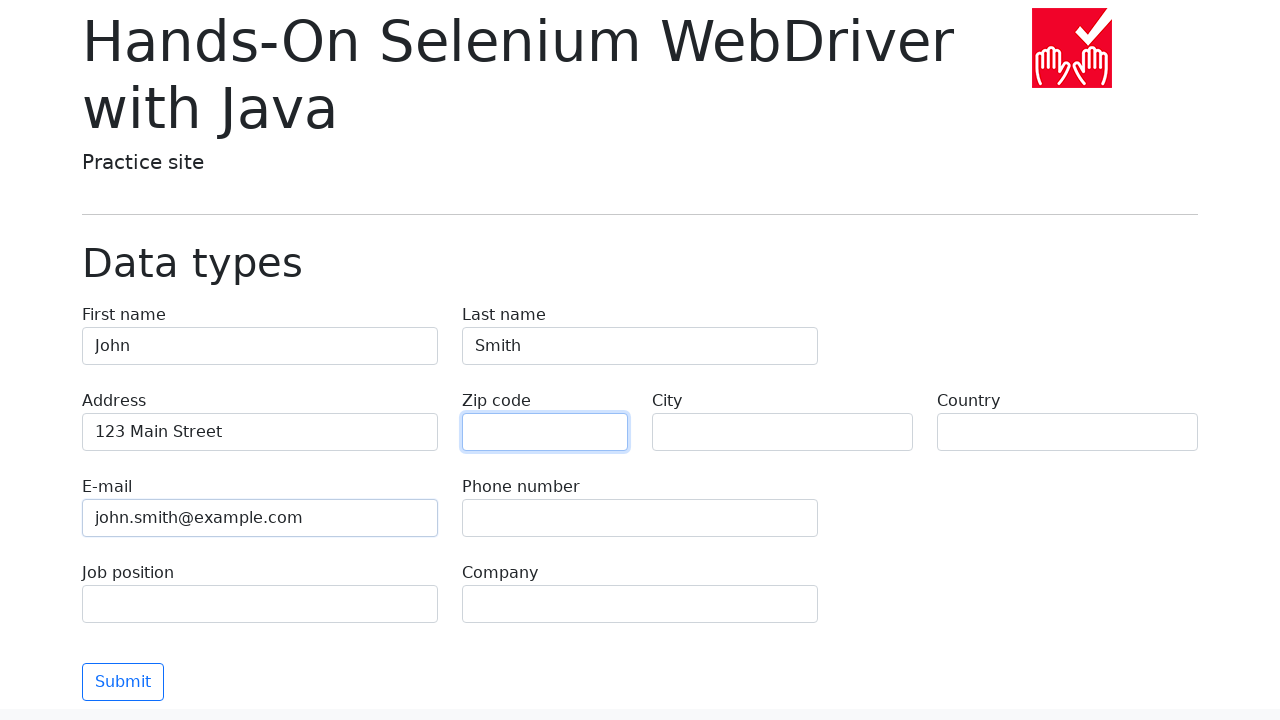

Filled phone field with '+1234567890' on input[name="phone"]
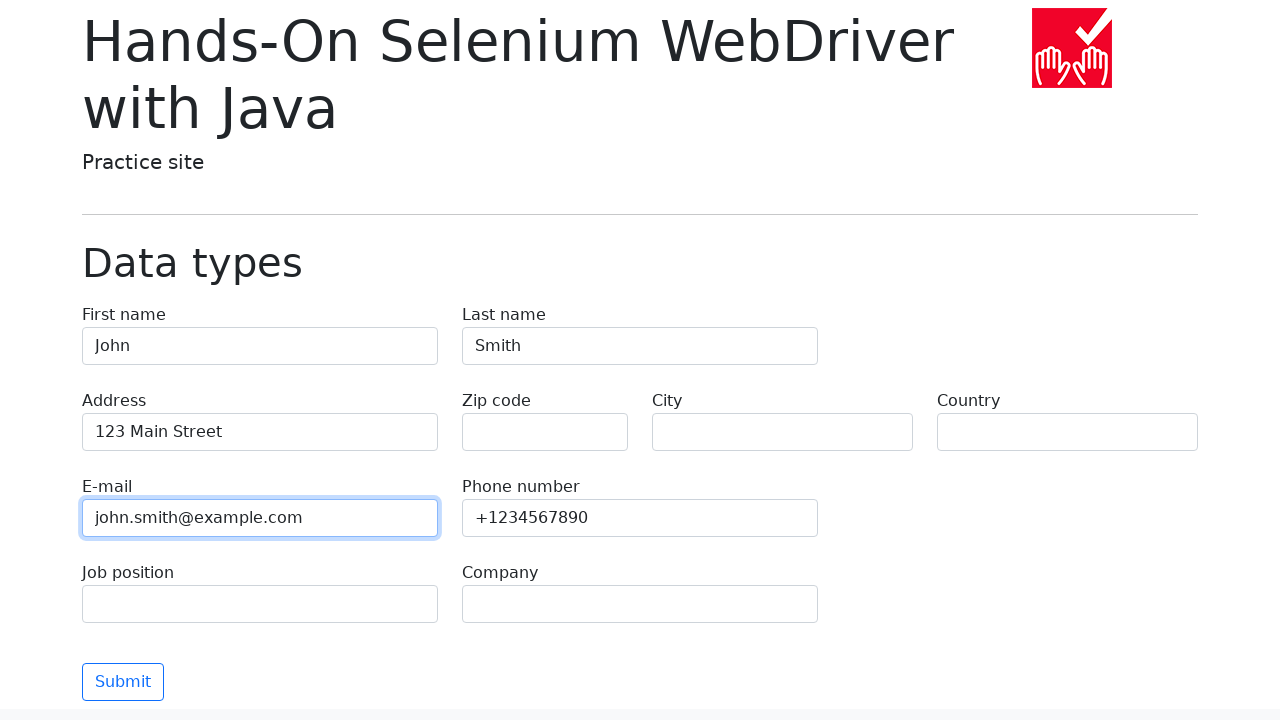

Filled city field with 'San Francisco' on input[name="city"]
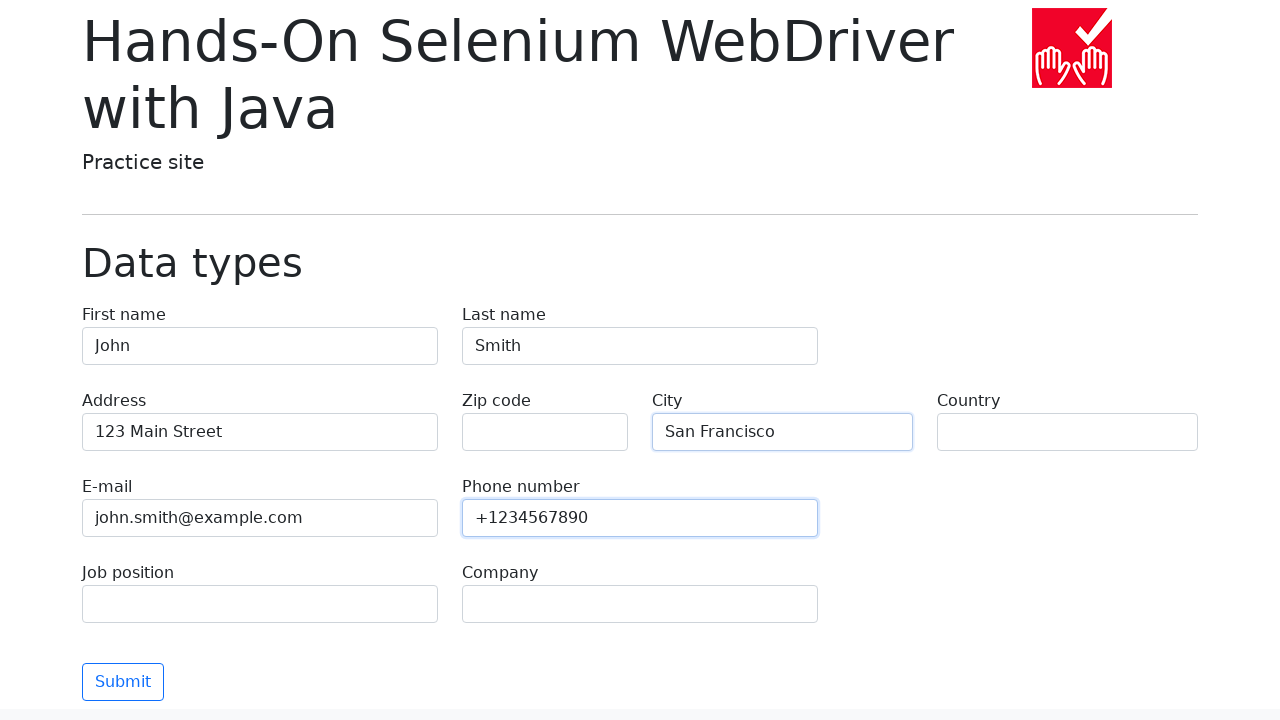

Filled country field with 'United States' on input[name="country"]
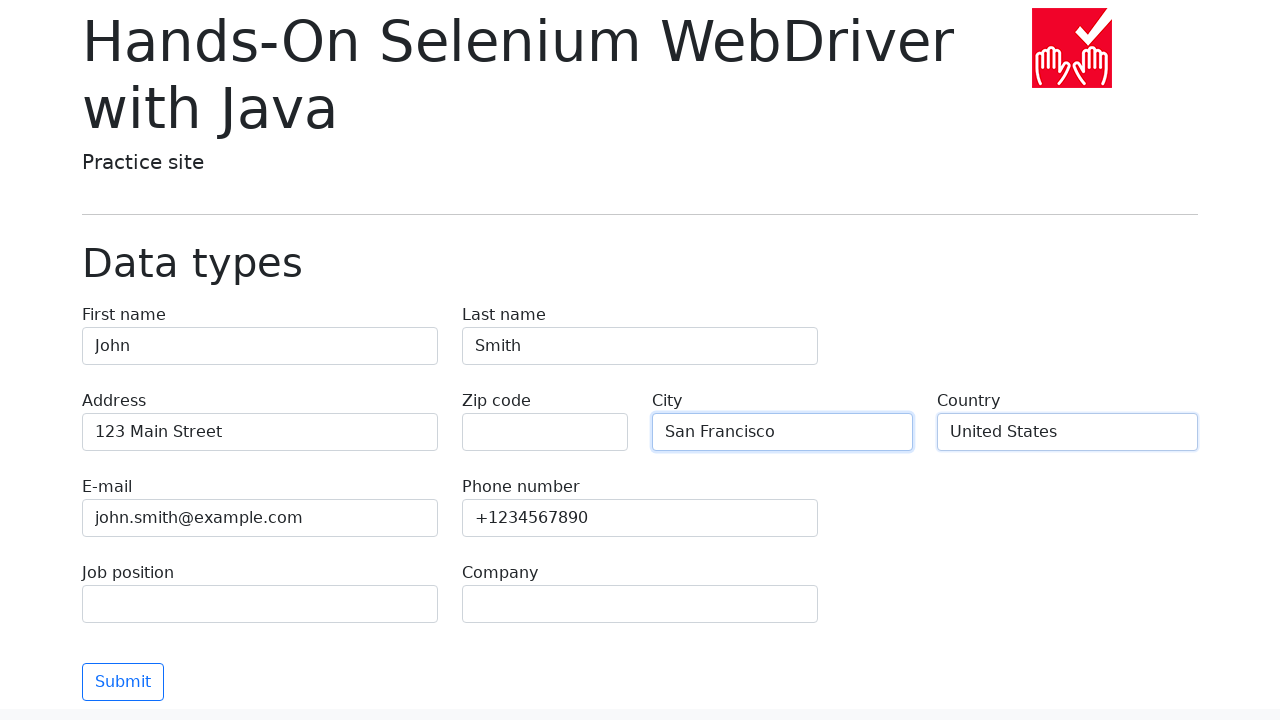

Filled job position field with 'Software Engineer' on input[name="job-position"]
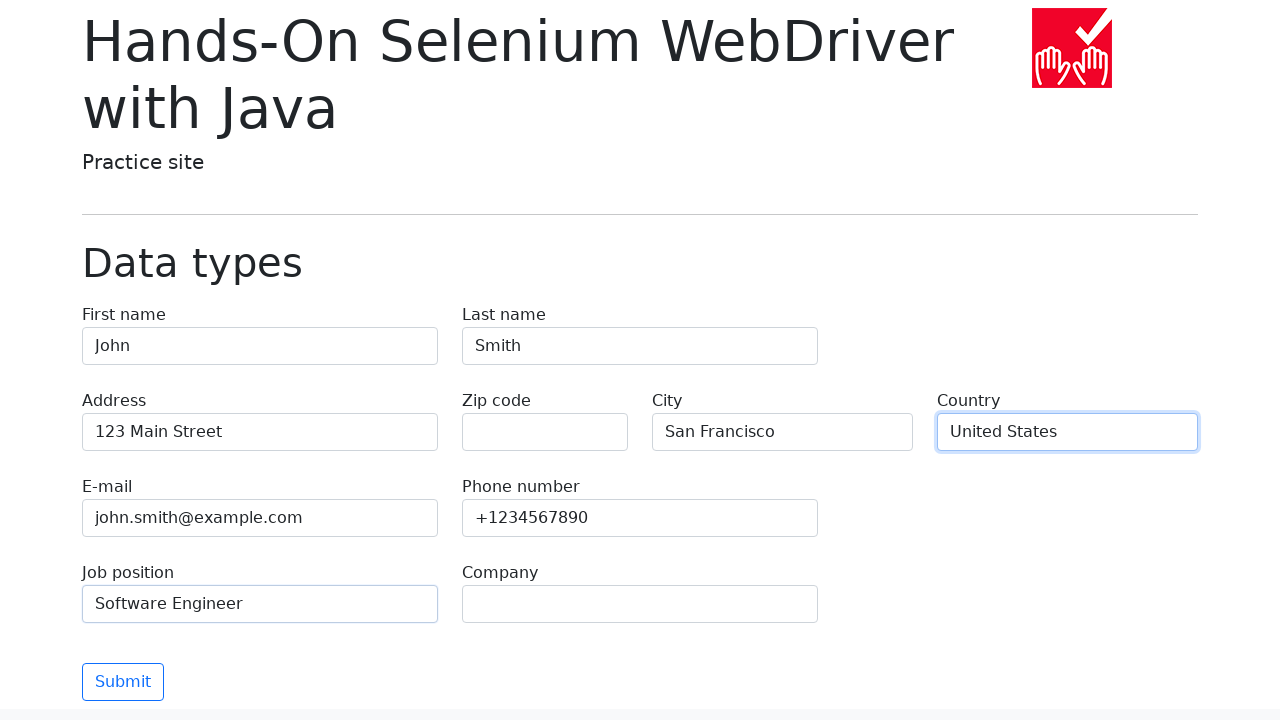

Filled company field with 'Tech Corp' on input[name="company"]
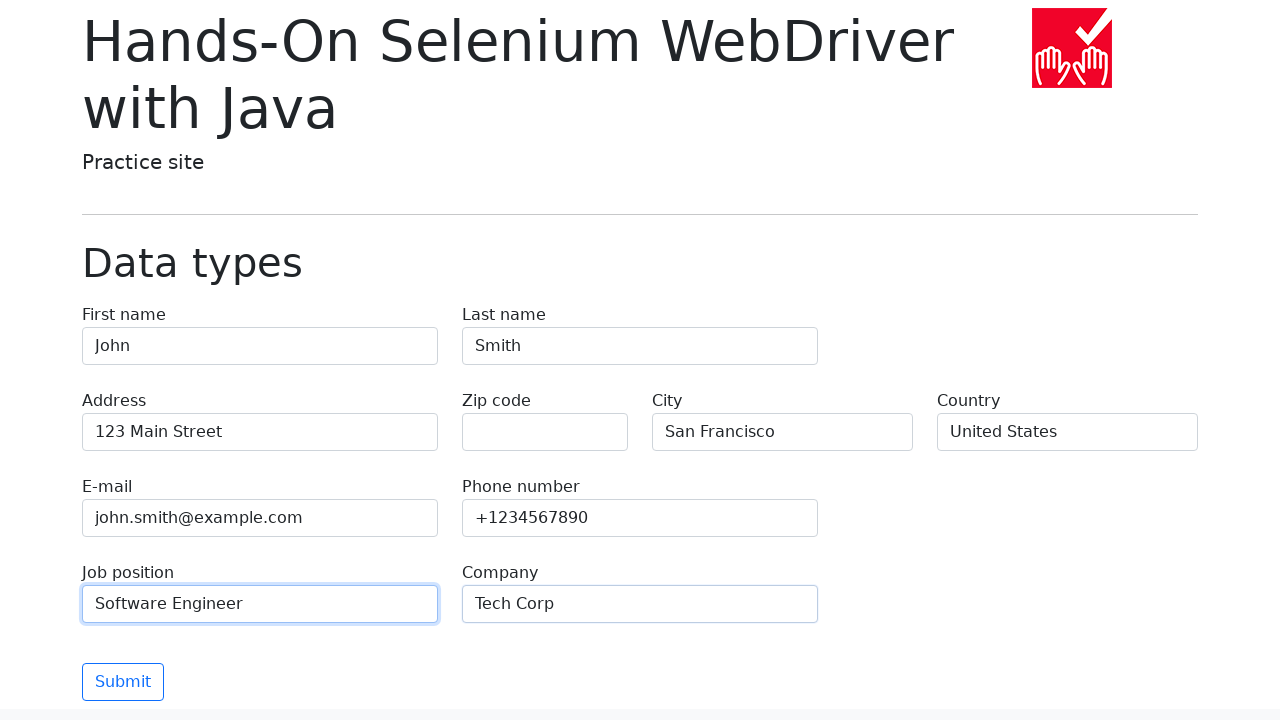

Clicked submit button to submit the form at (123, 682) on button
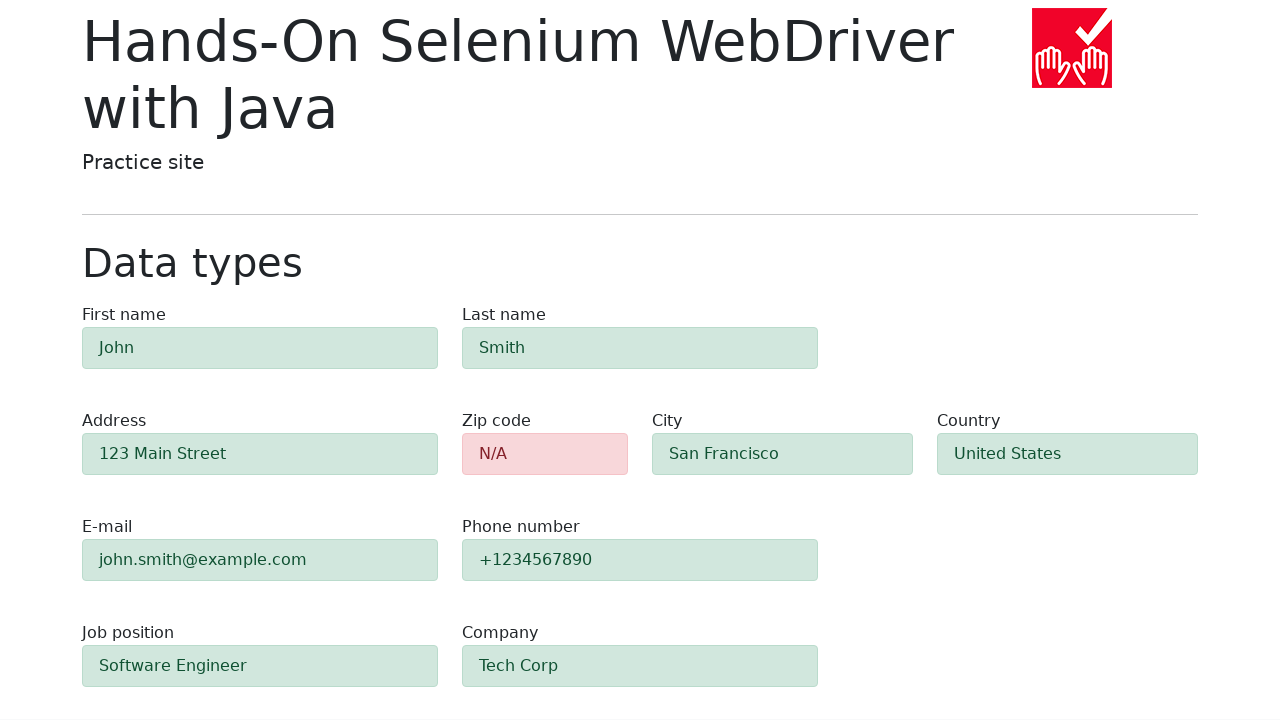

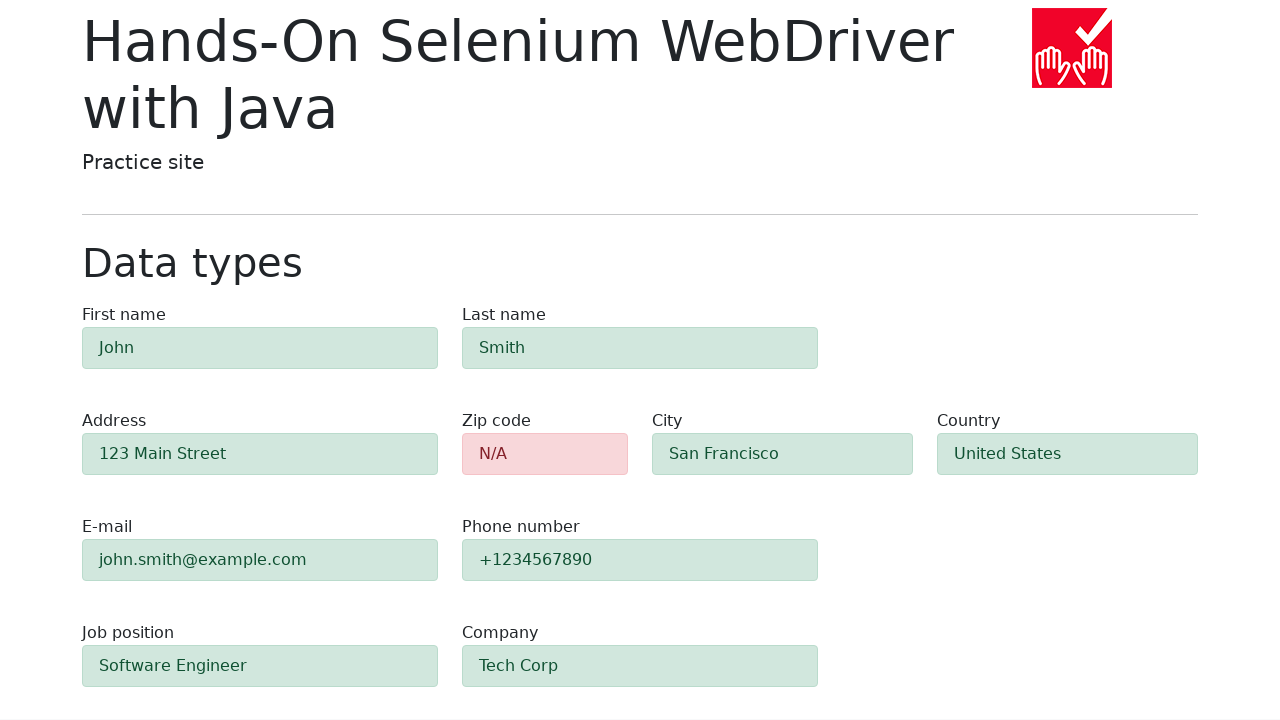